Tests keyboard navigation by pressing Tab multiple times and verifying that focused elements remain visible throughout the navigation.

Starting URL: https://playwright.dev/

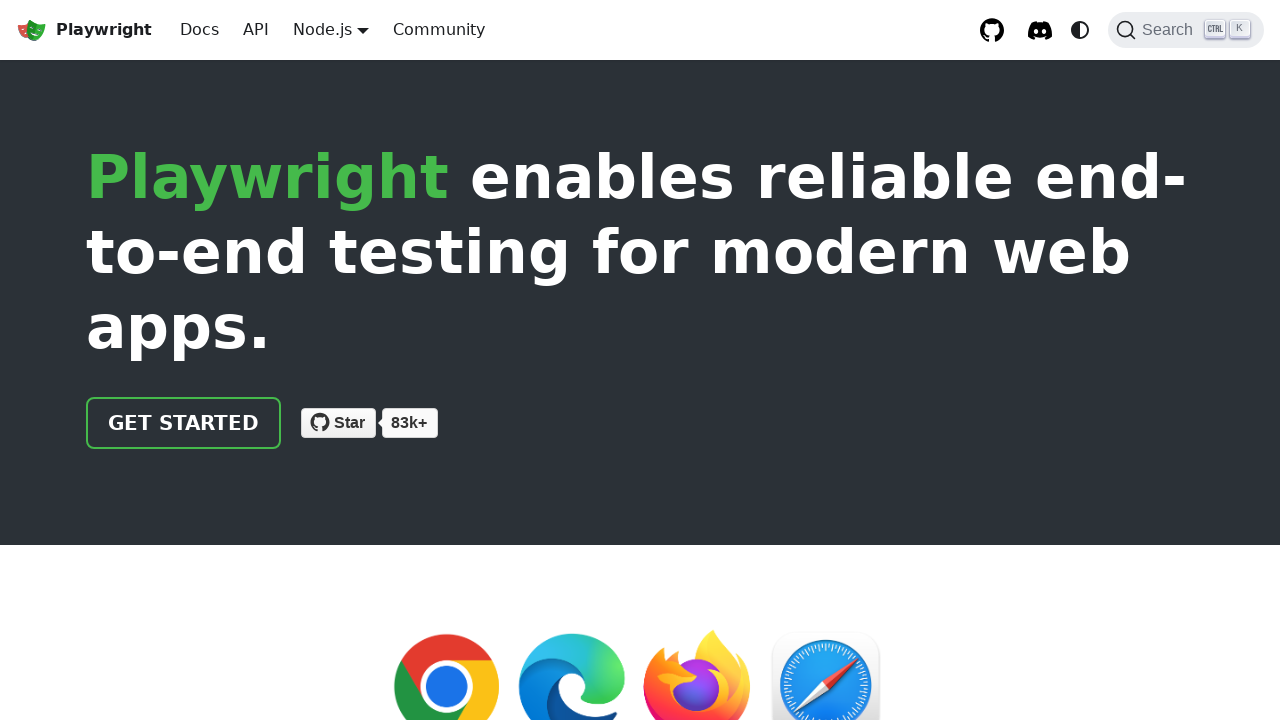

Waited for page to load (domcontentloaded)
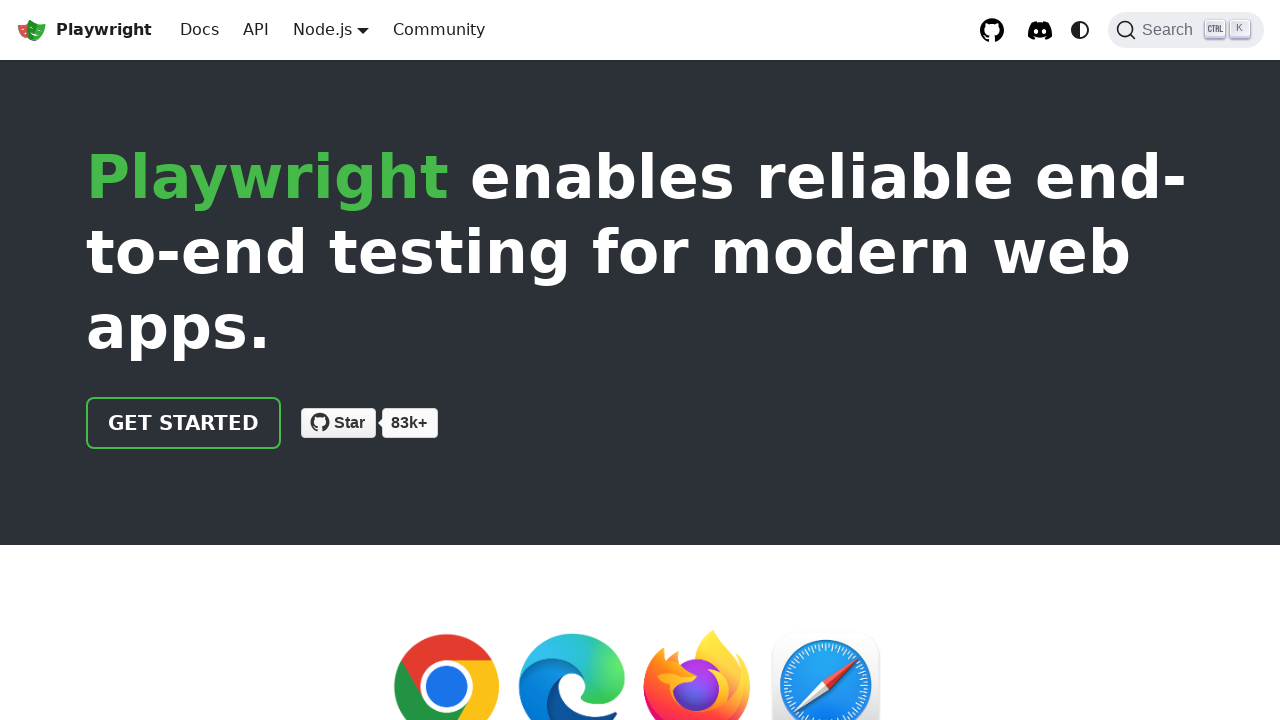

Pressed Tab key for initial focus
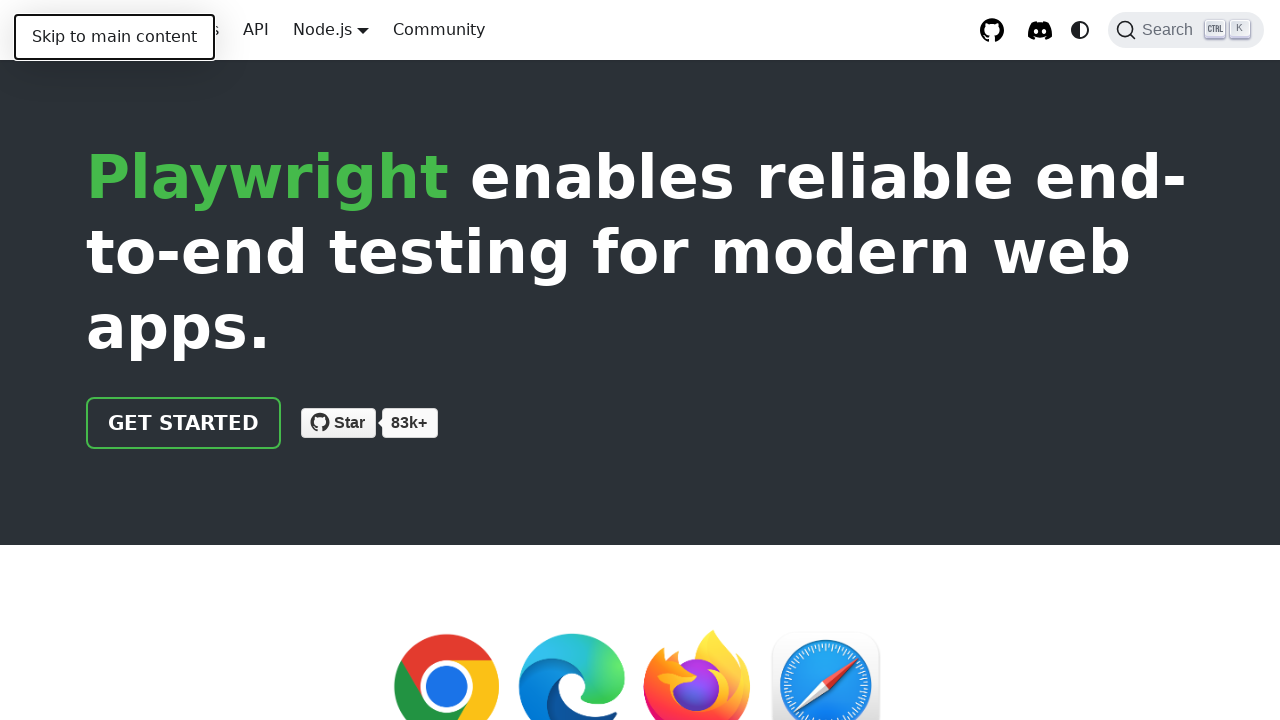

Verified focused element is visible
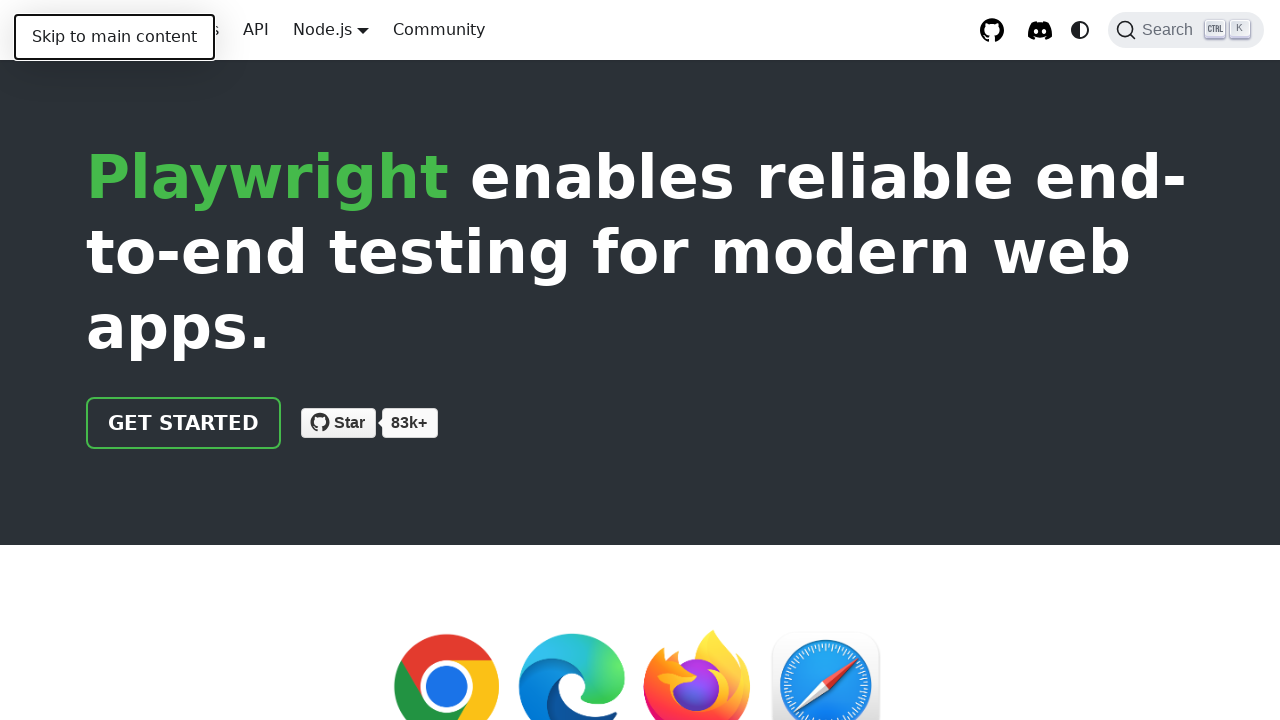

Pressed Tab key (navigation 1/5)
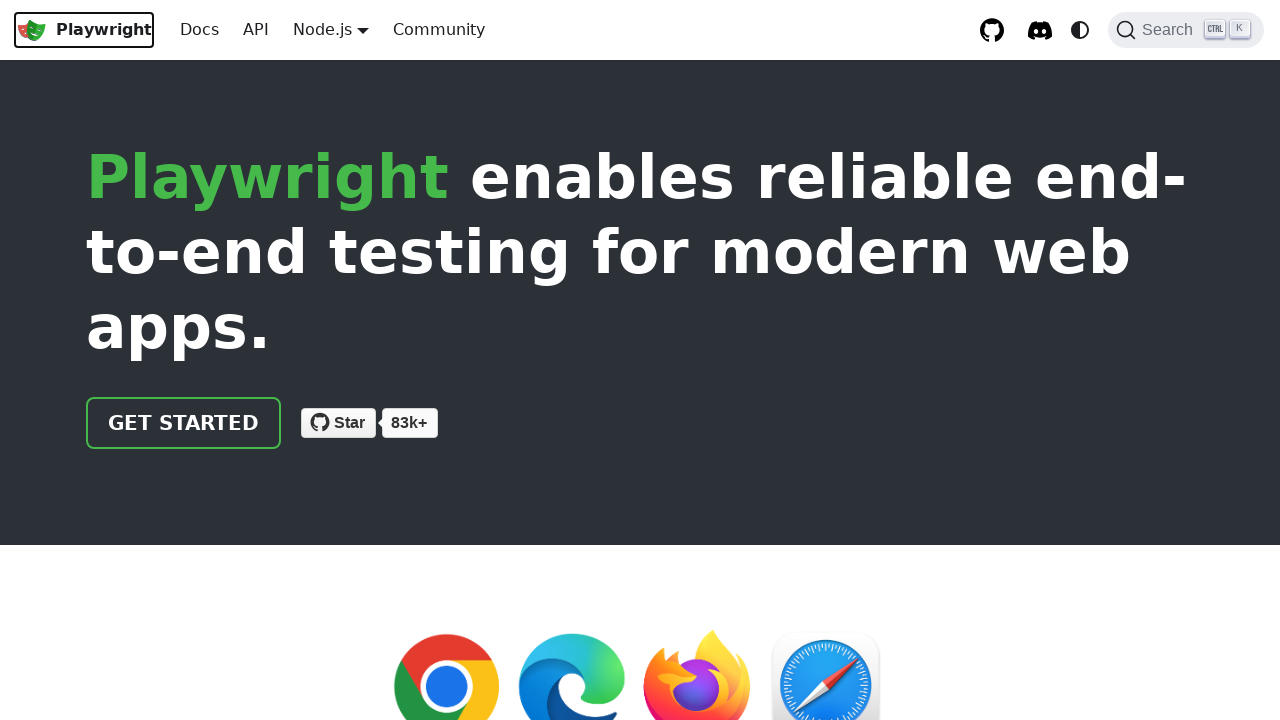

Verified focused element is visible after tab navigation 1/5
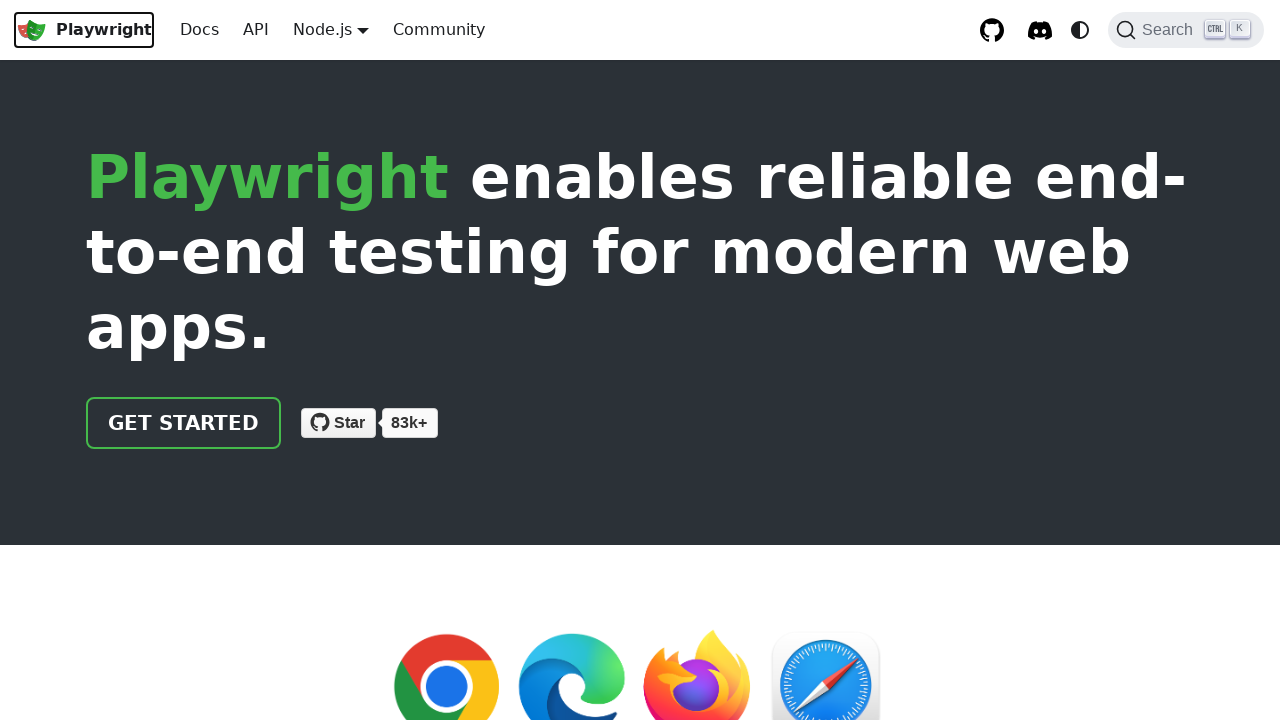

Pressed Tab key (navigation 2/5)
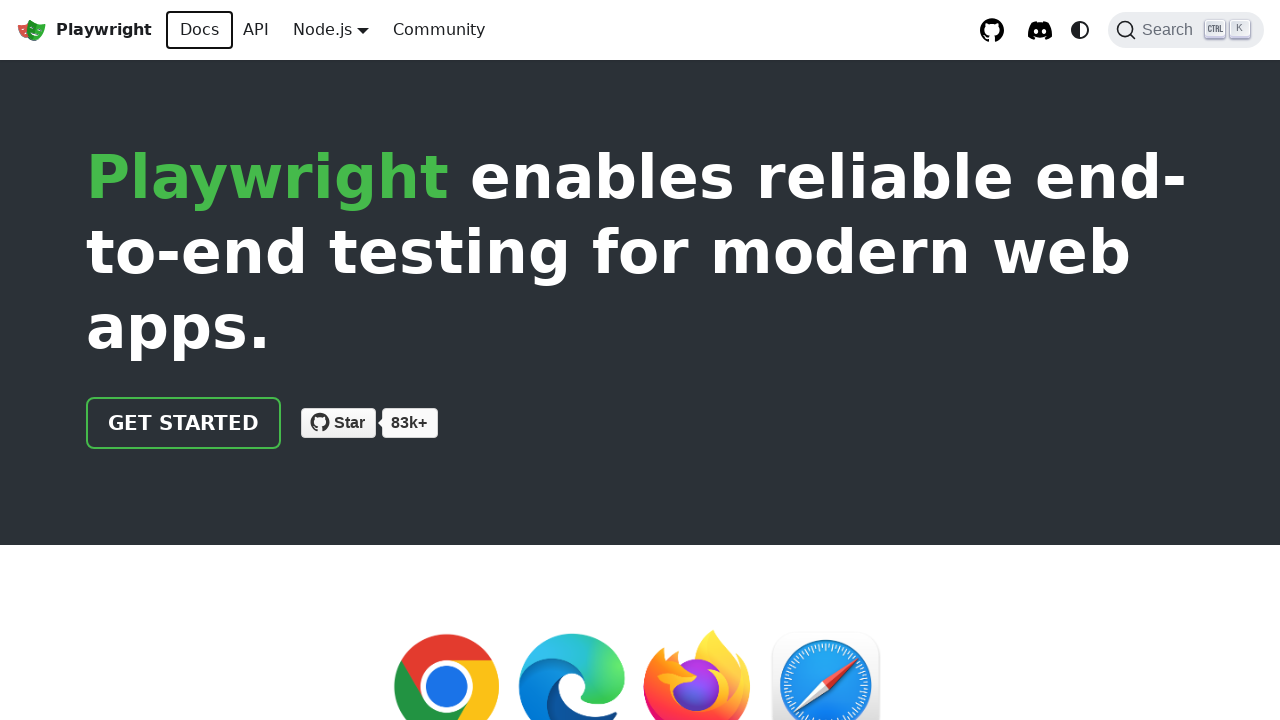

Verified focused element is visible after tab navigation 2/5
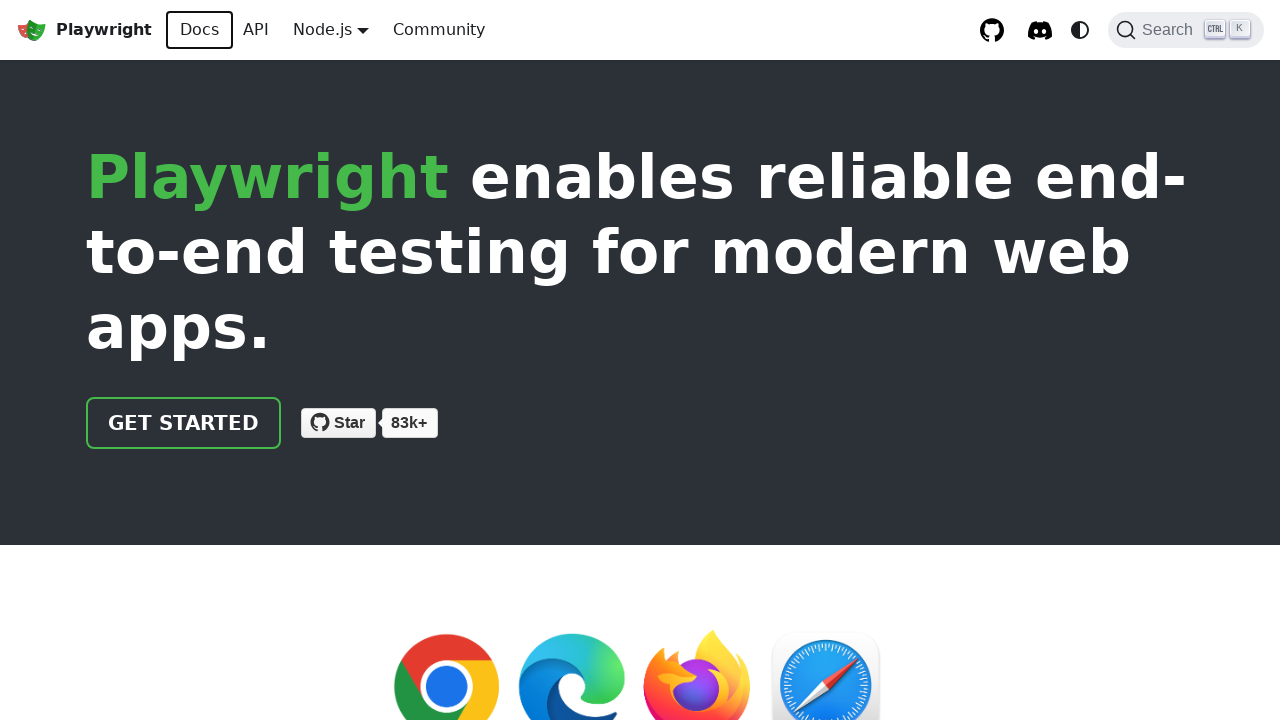

Pressed Tab key (navigation 3/5)
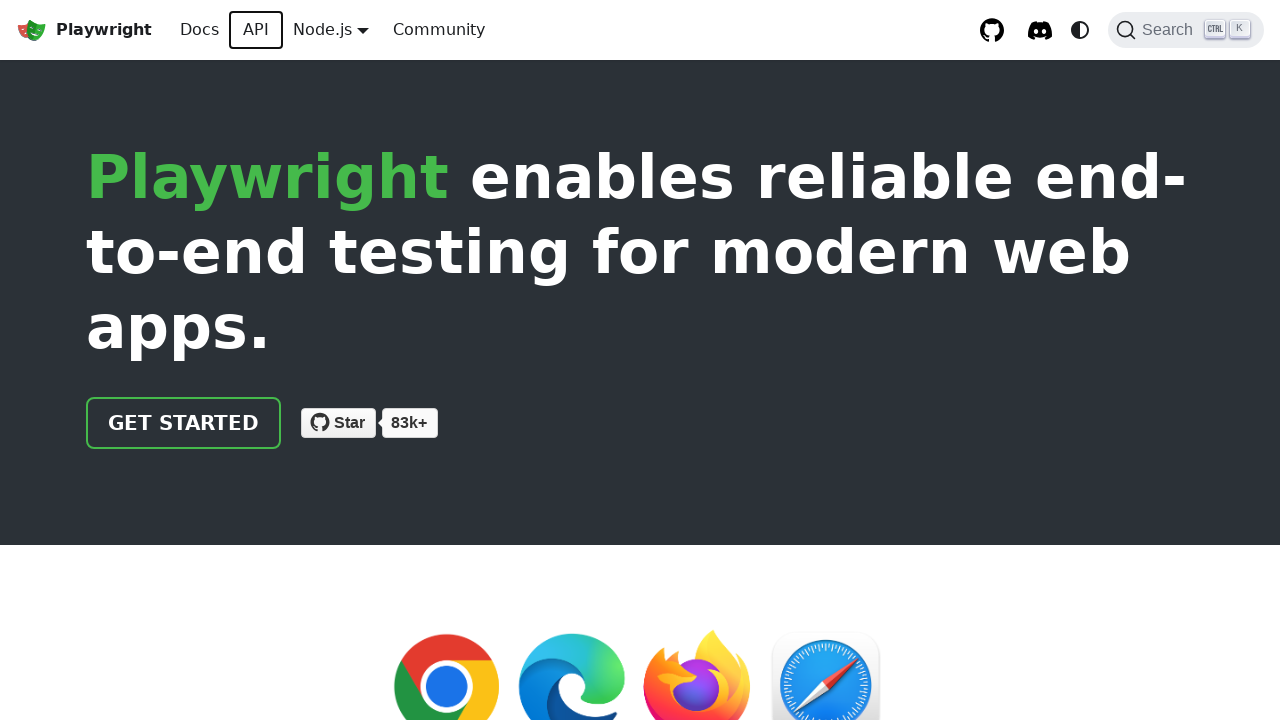

Verified focused element is visible after tab navigation 3/5
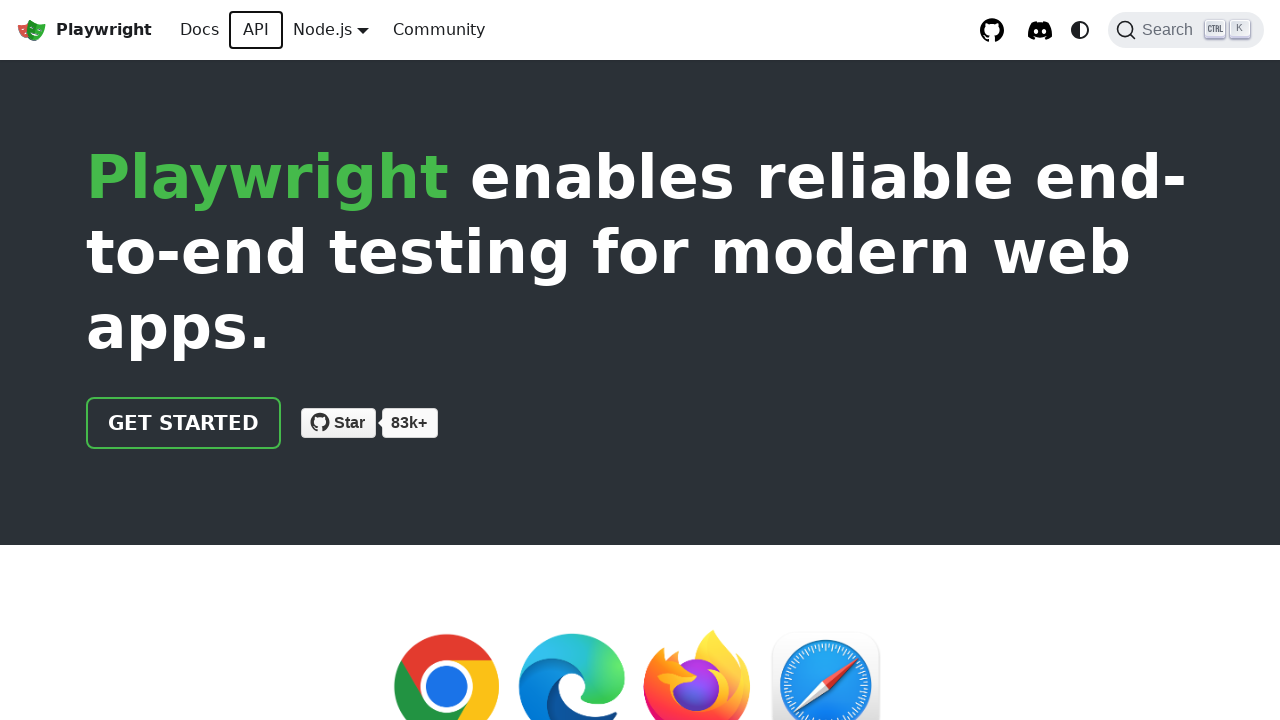

Pressed Tab key (navigation 4/5)
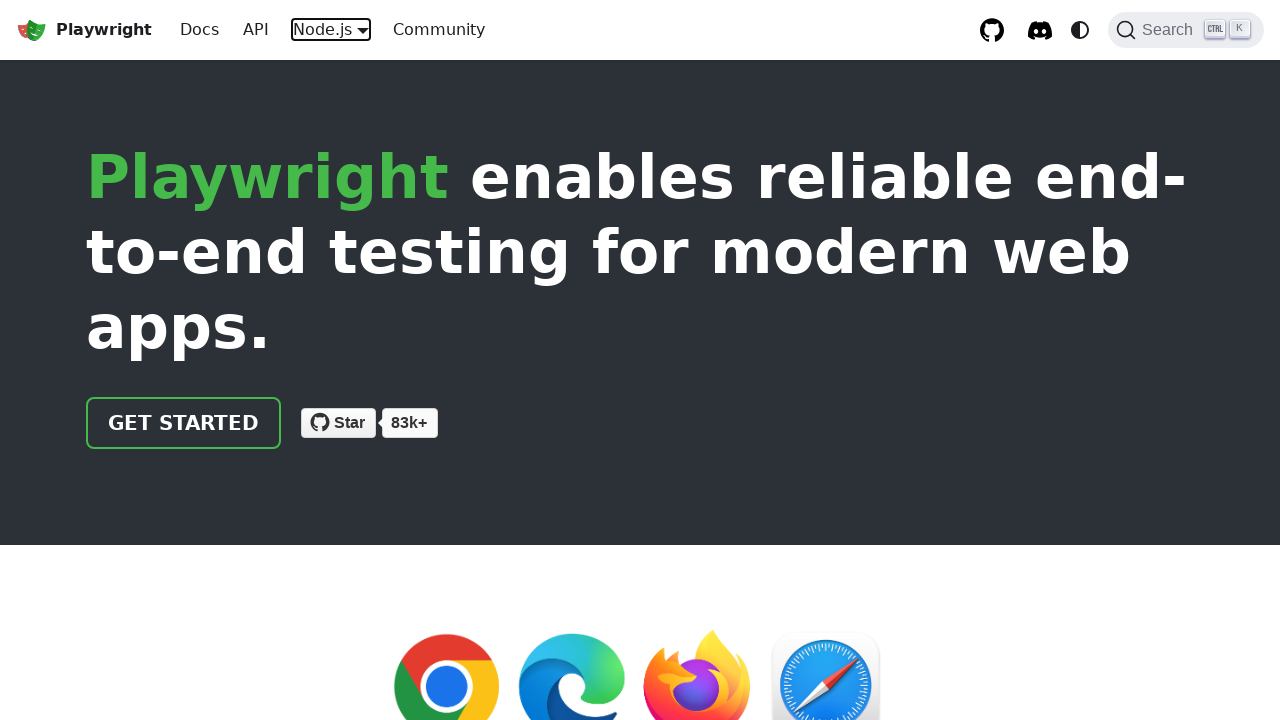

Verified focused element is visible after tab navigation 4/5
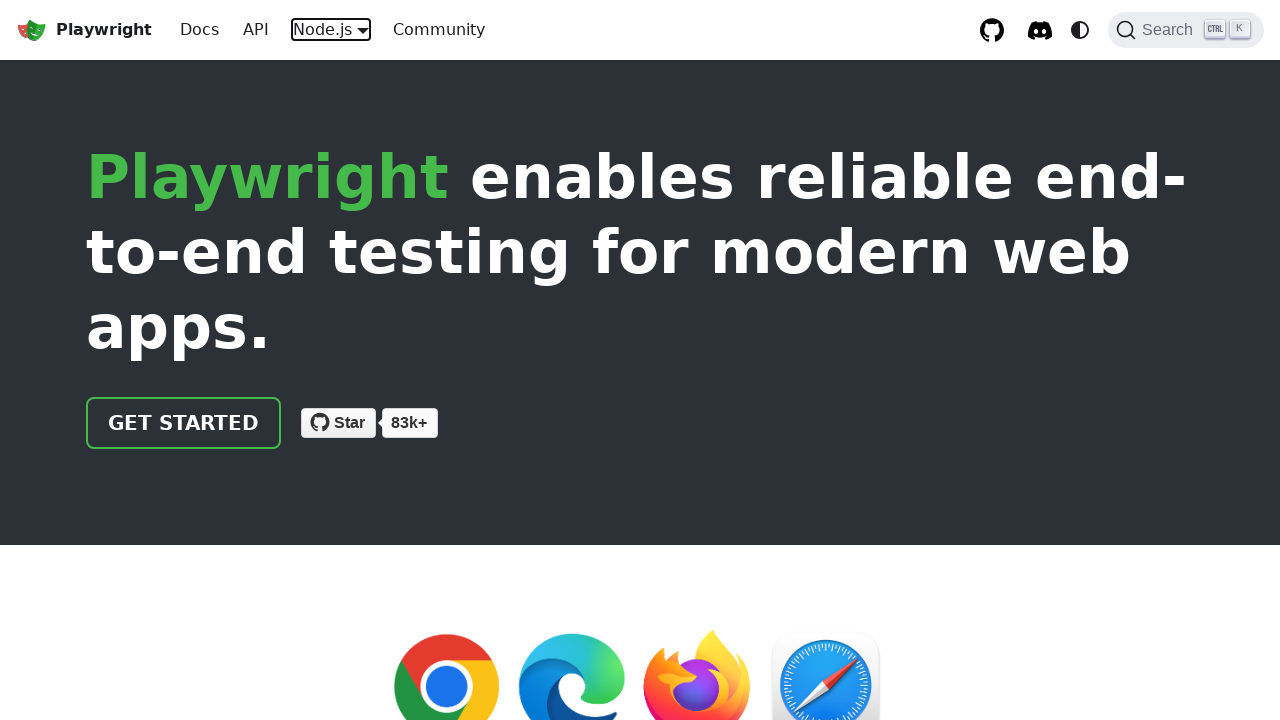

Pressed Tab key (navigation 5/5)
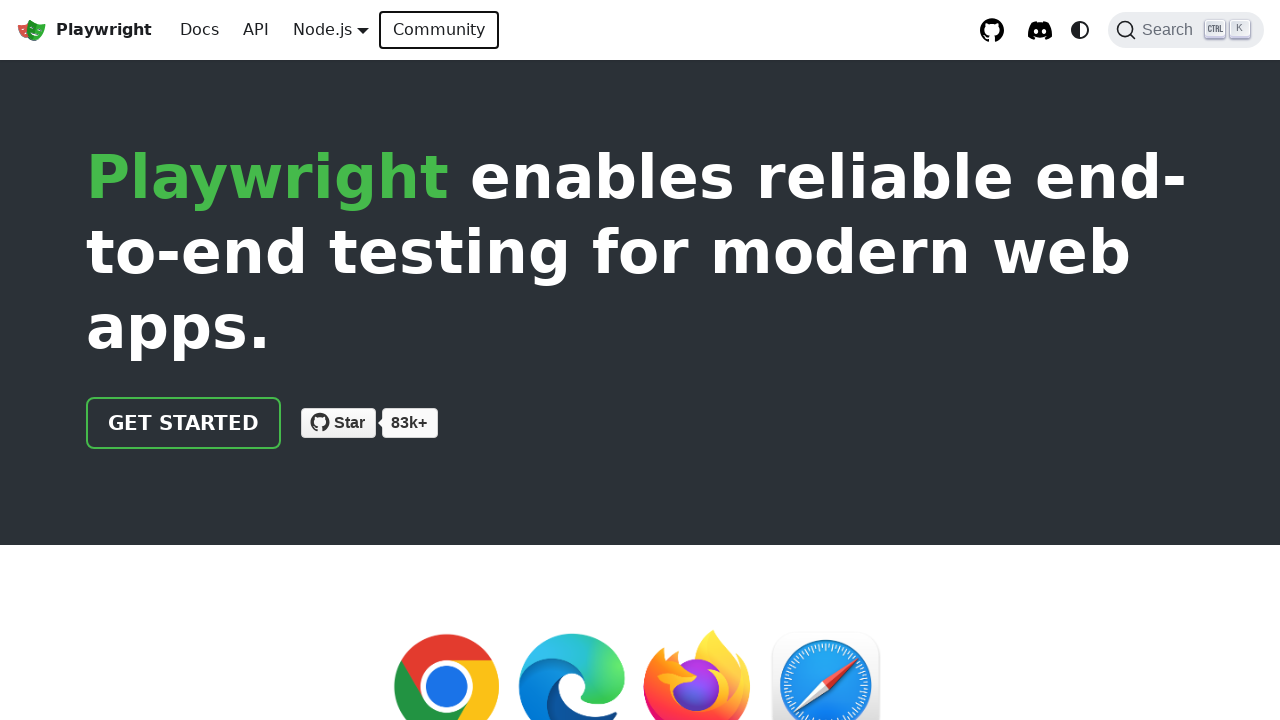

Verified focused element is visible after tab navigation 5/5
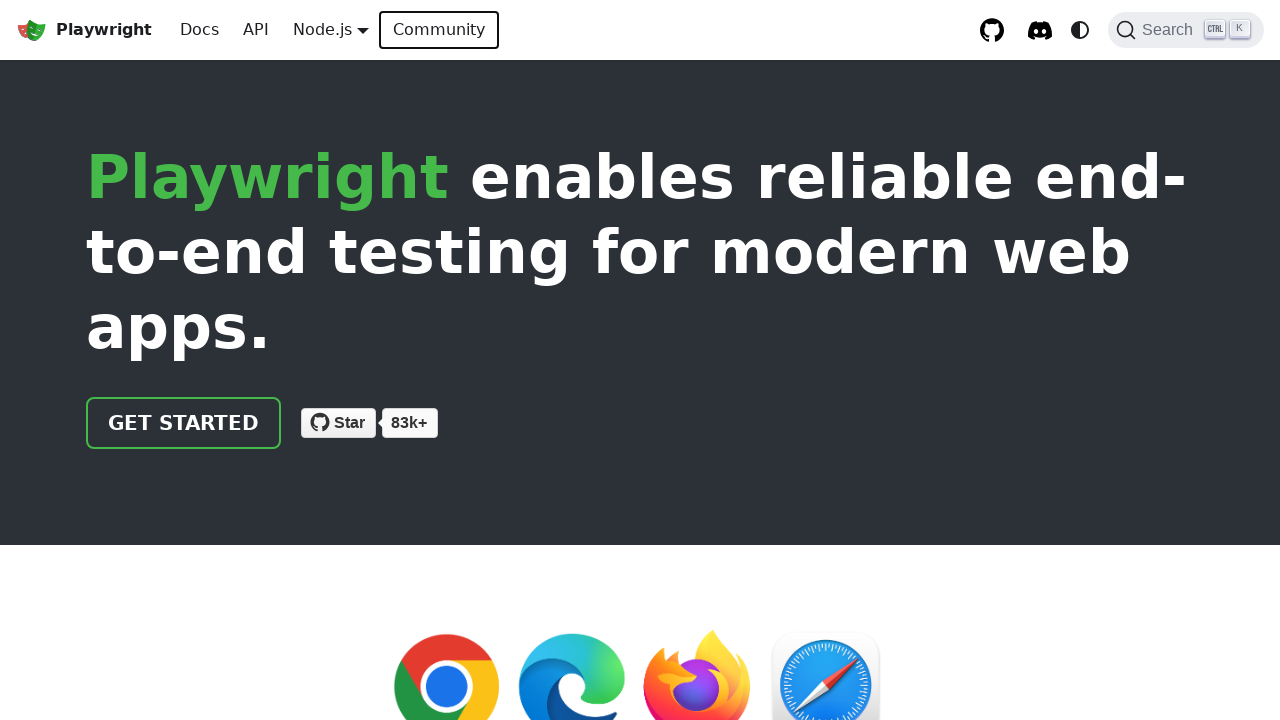

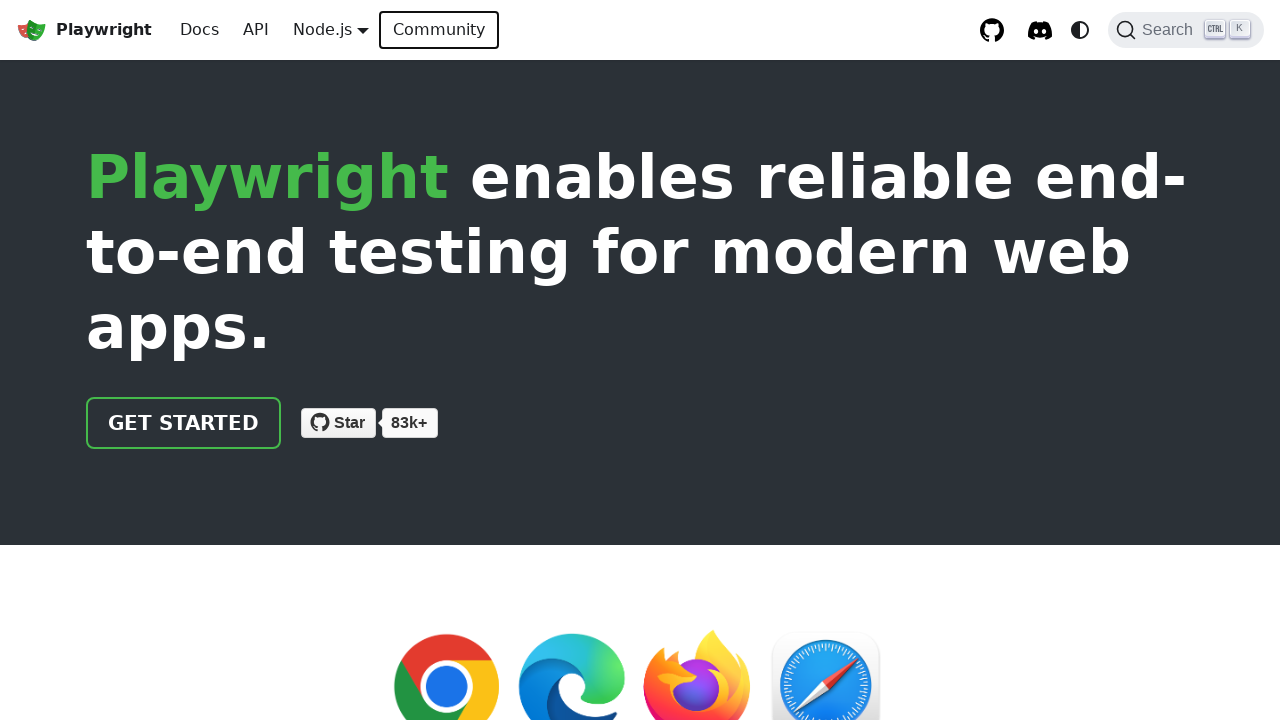